Tests a loading images page by waiting for all images to load (verifying their src attributes are populated) and then verifying the award image is present

Starting URL: https://bonigarcia.dev/selenium-webdriver-java/loading-images.html

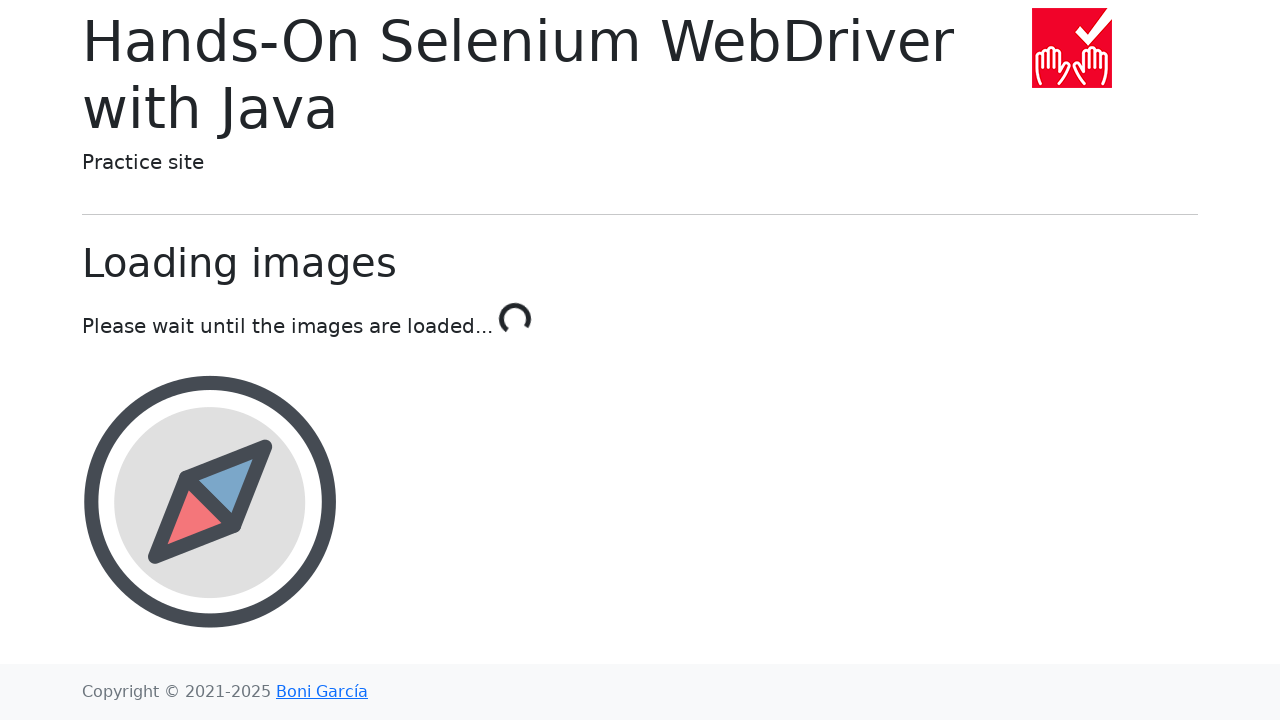

Waited for all images (compass, calendar, award, landscape) to have their src attributes populated
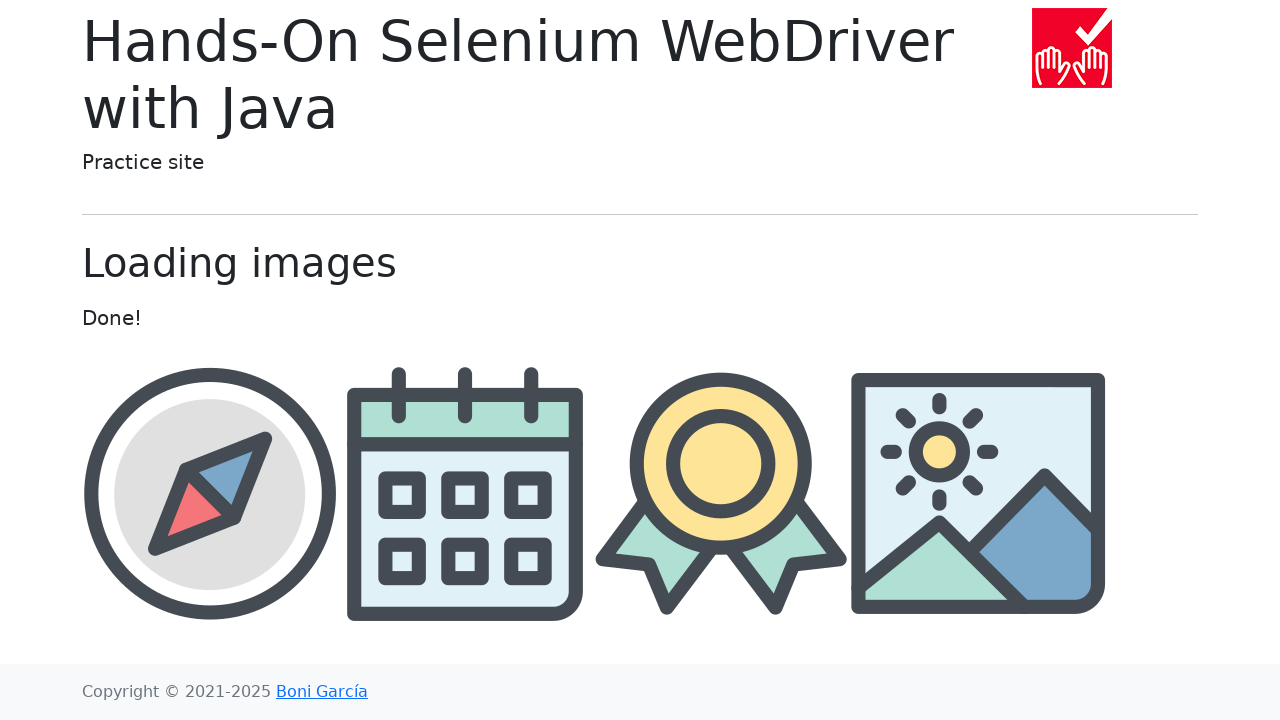

Located the award image element
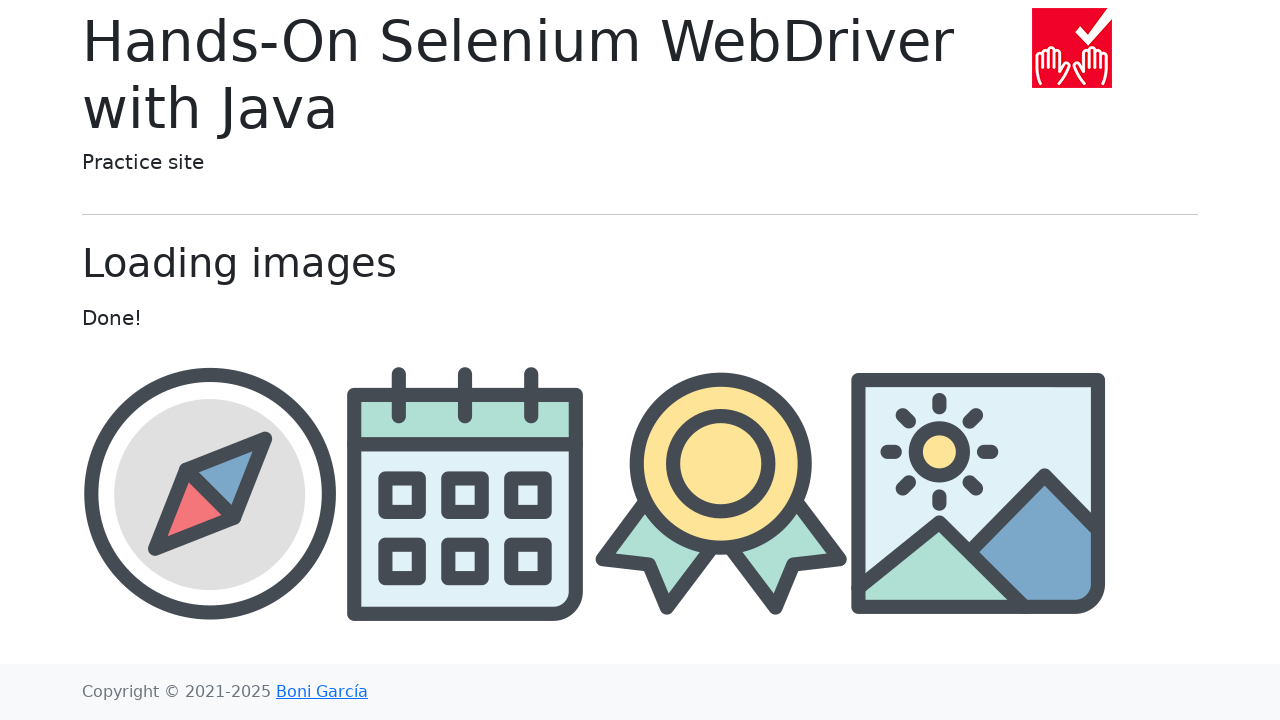

Verified the award image is visible on the page
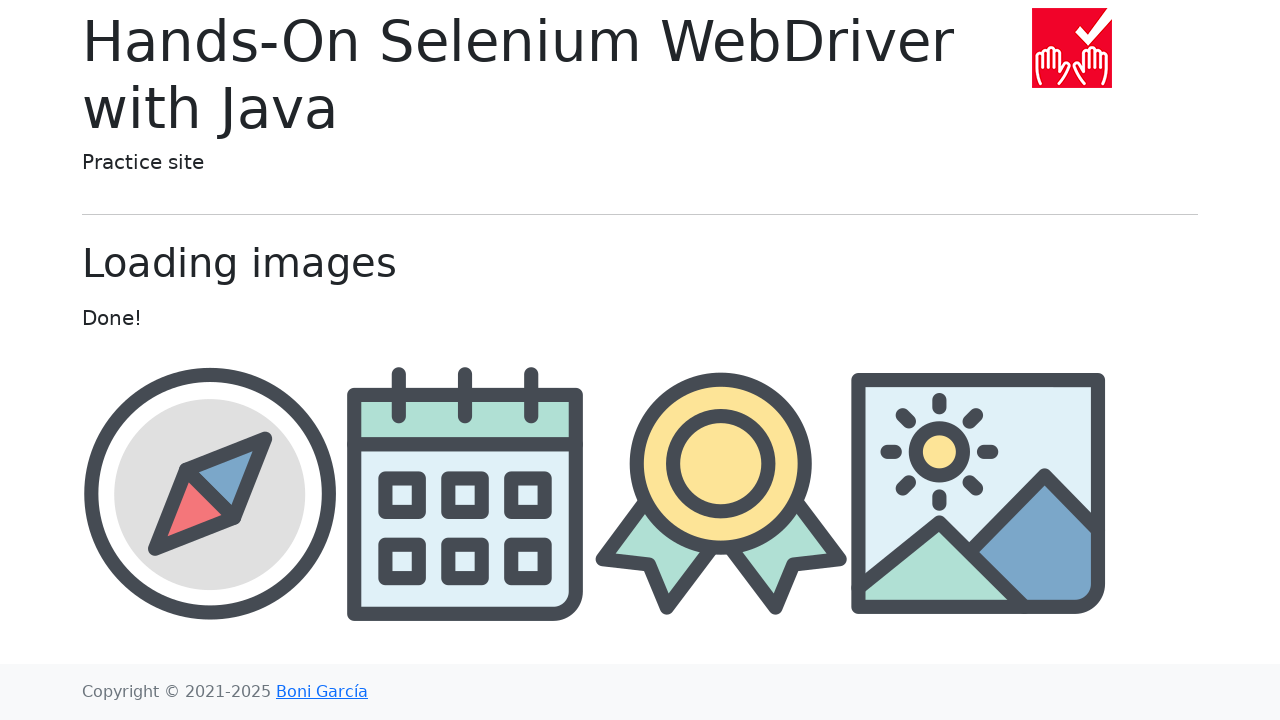

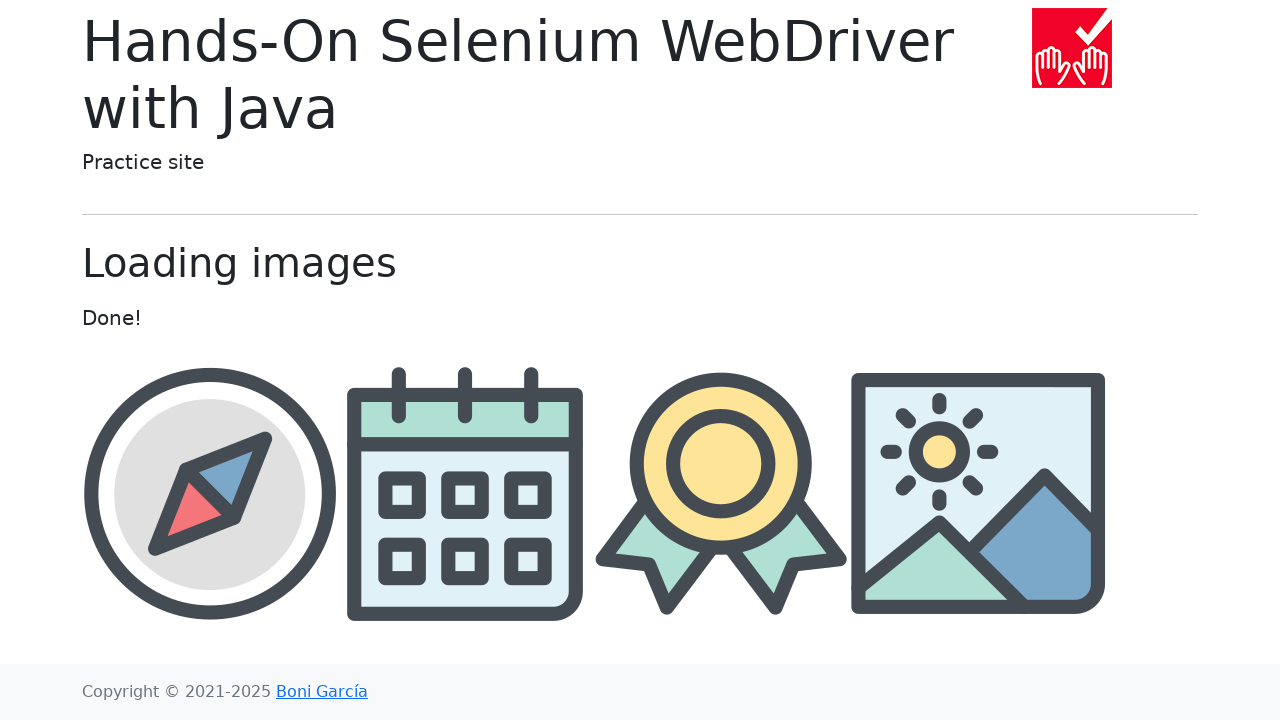